Tests dropdown selection functionality by selecting an option from a dropdown menu using visible text

Starting URL: https://demoqa.com/select-menu

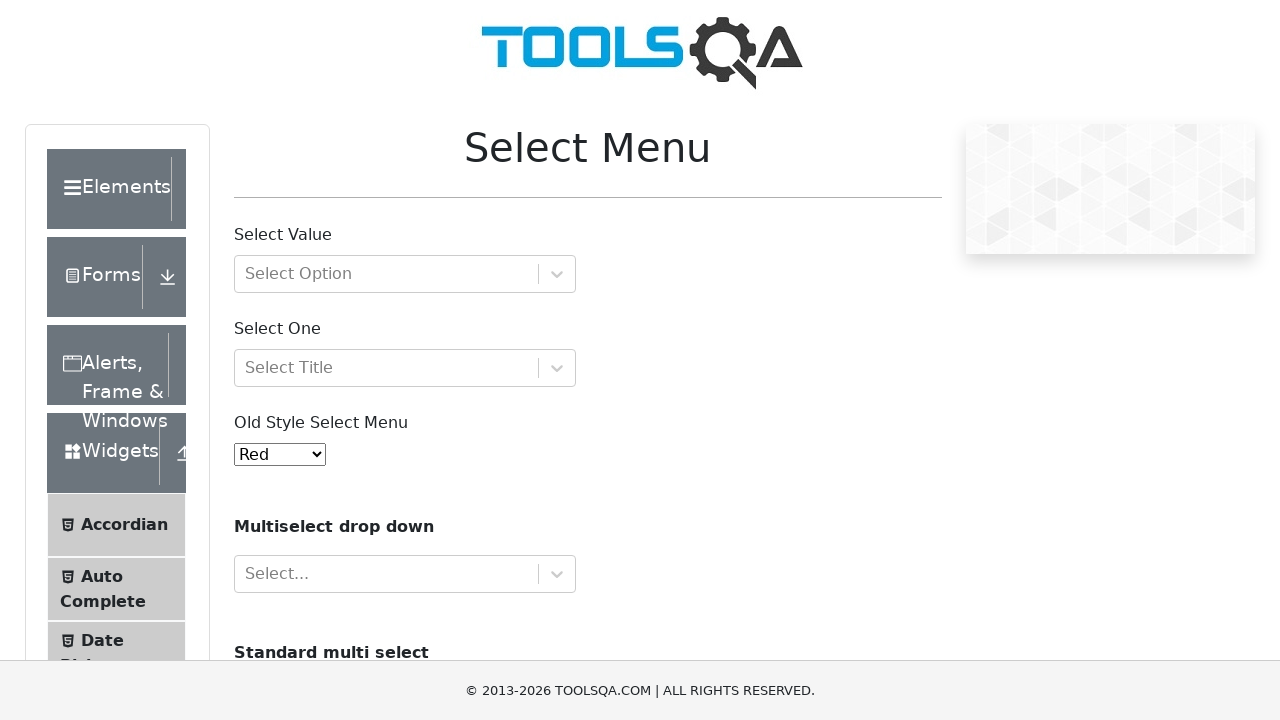

Navigated to dropdown test page
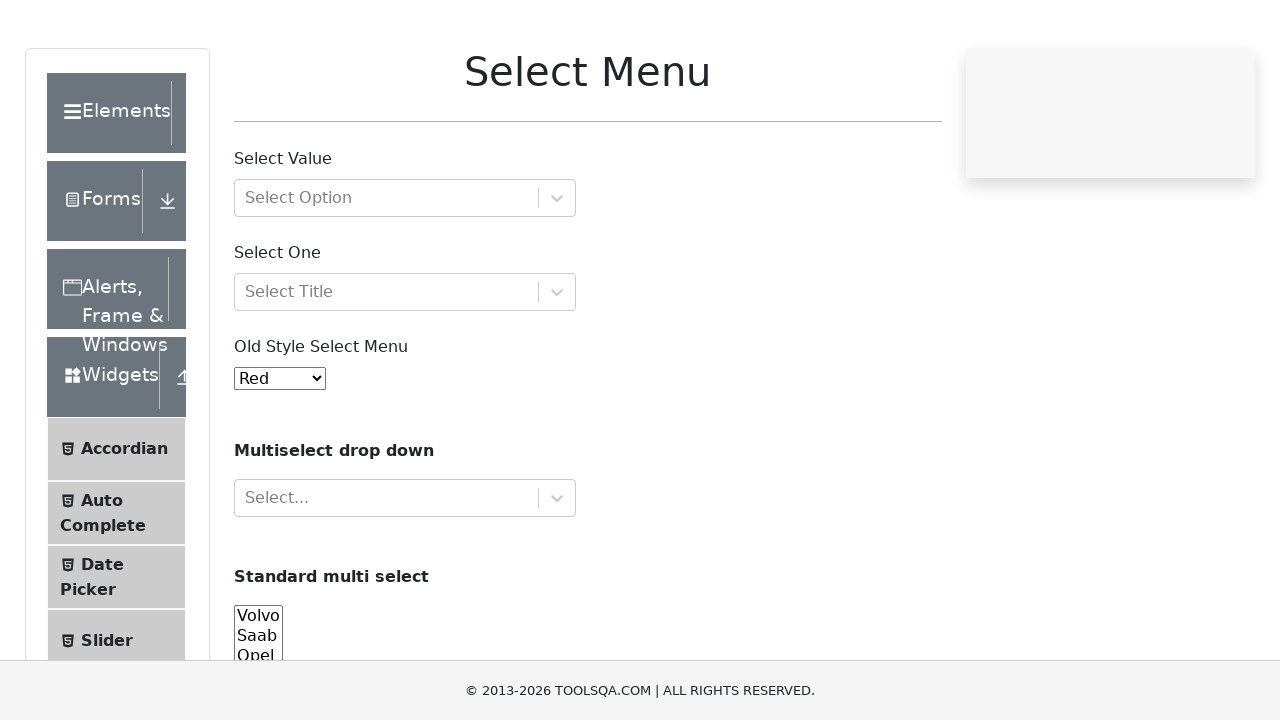

Selected 'Indigo' option from dropdown menu on #oldSelectMenu
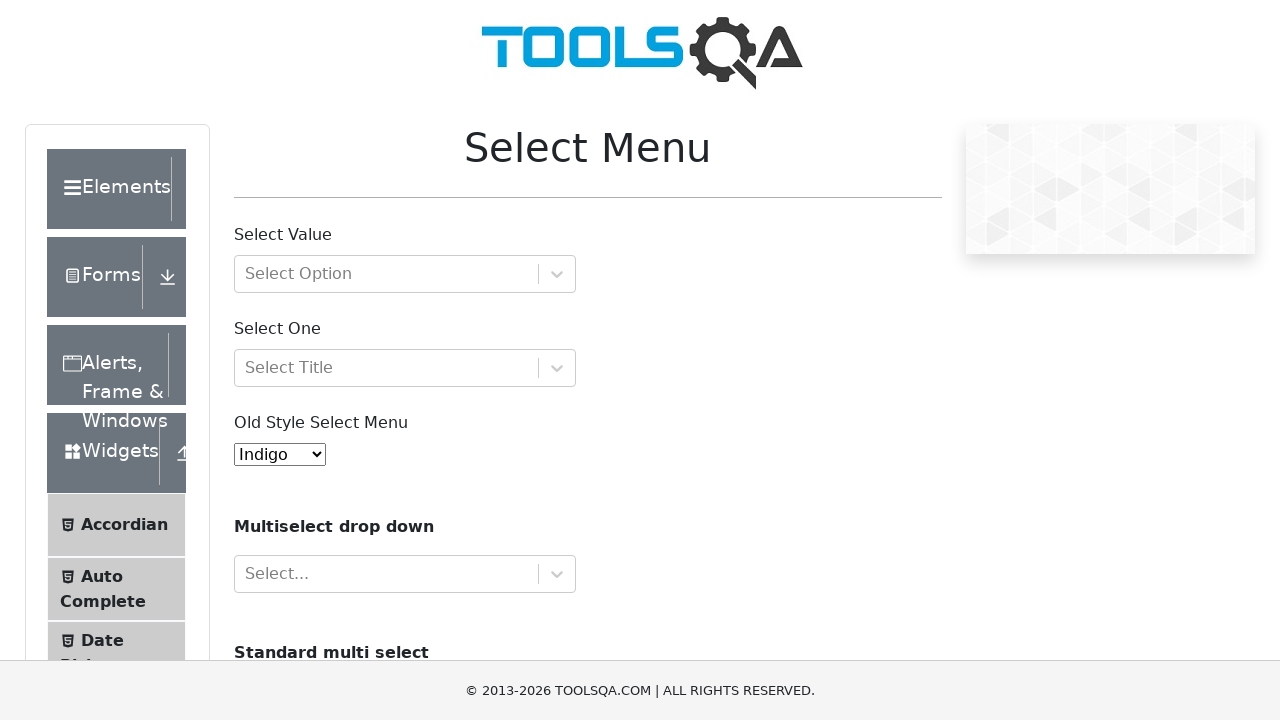

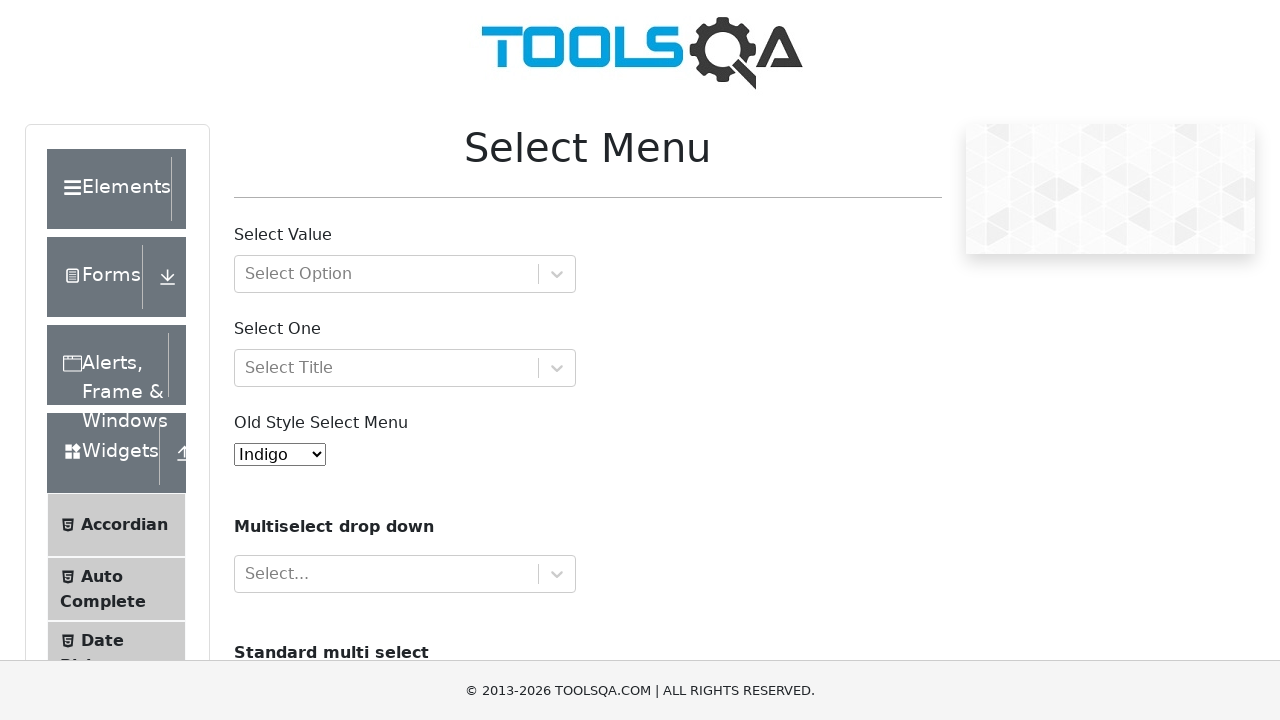